Tests double-click functionality on a button and verifies that the expected text appears

Starting URL: https://automationfc.github.io/basic-form/index.html

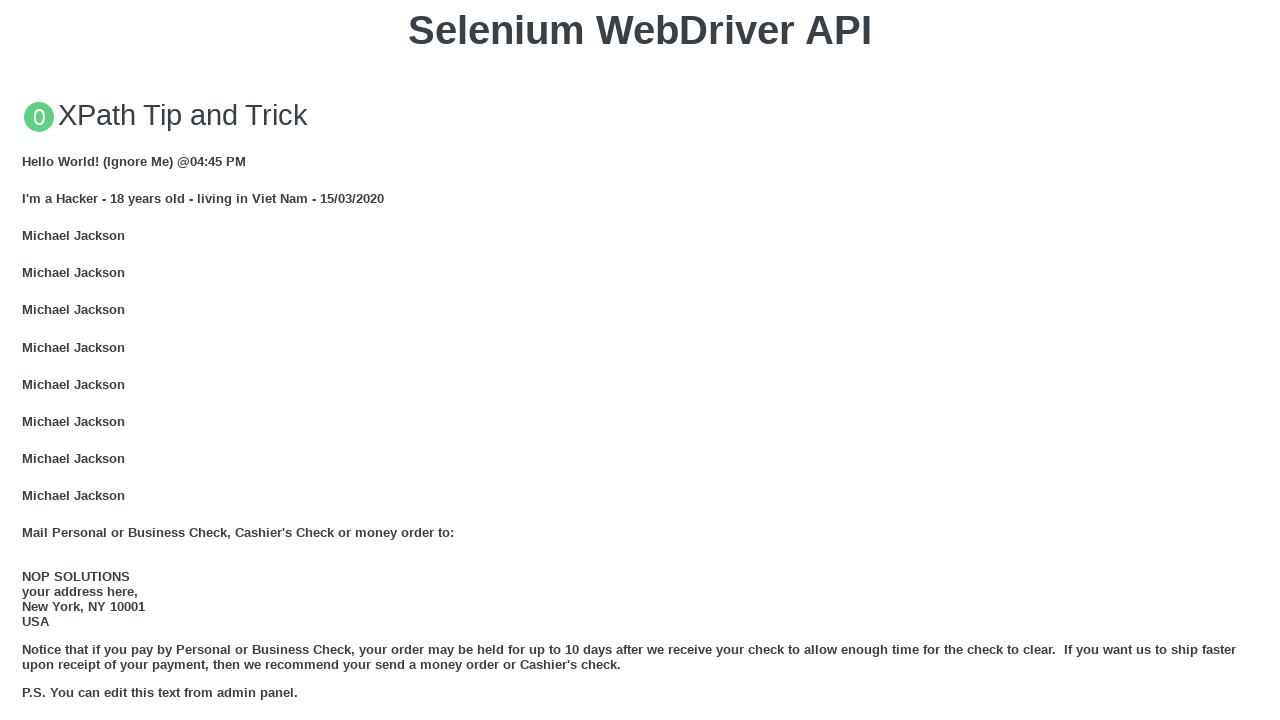

Double-clicked the 'Double click me' button at (640, 361) on xpath=//button[text() = 'Double click me']
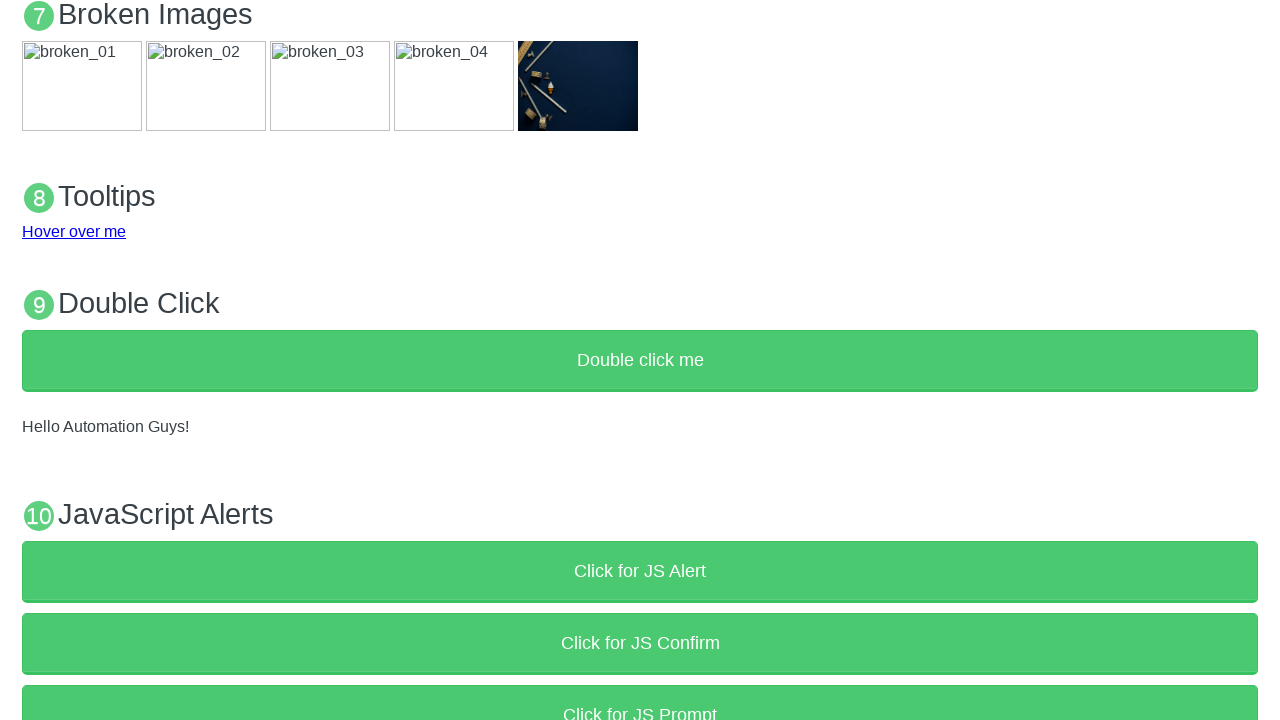

Waited 3000ms for double-click action to complete
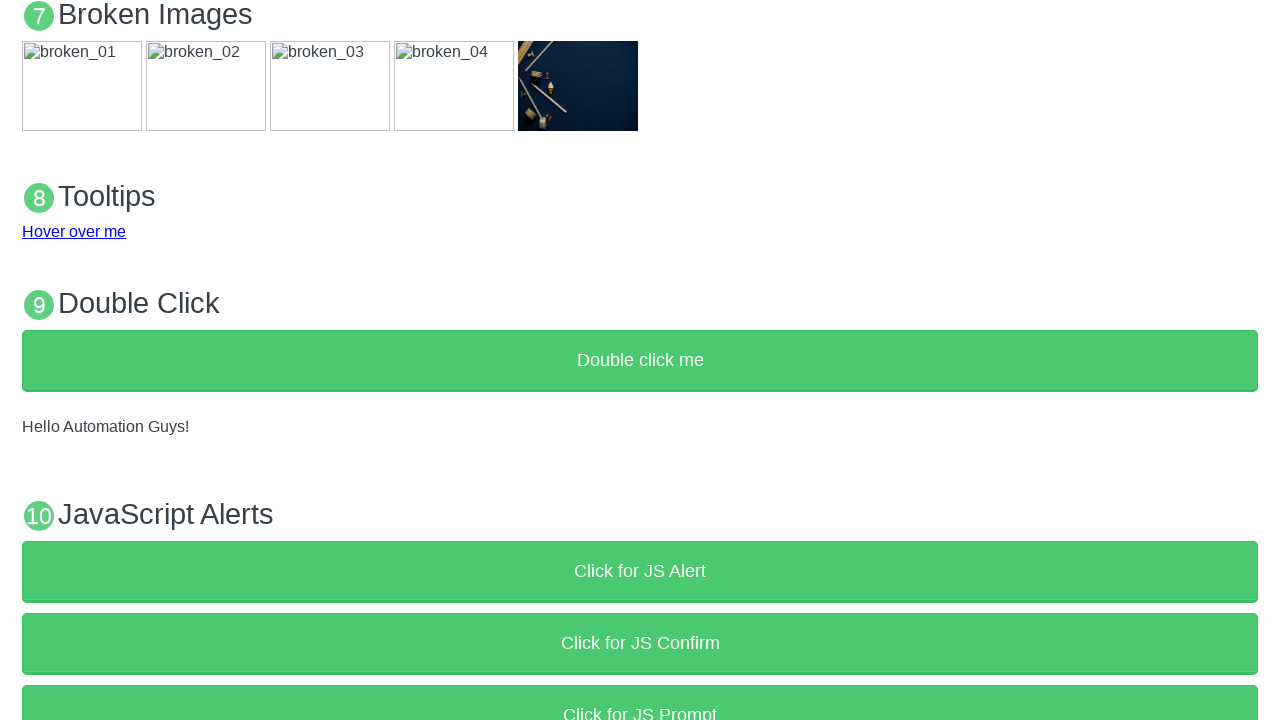

Verified that the expected text 'Hello Automation Guys!' appears in the demo paragraph
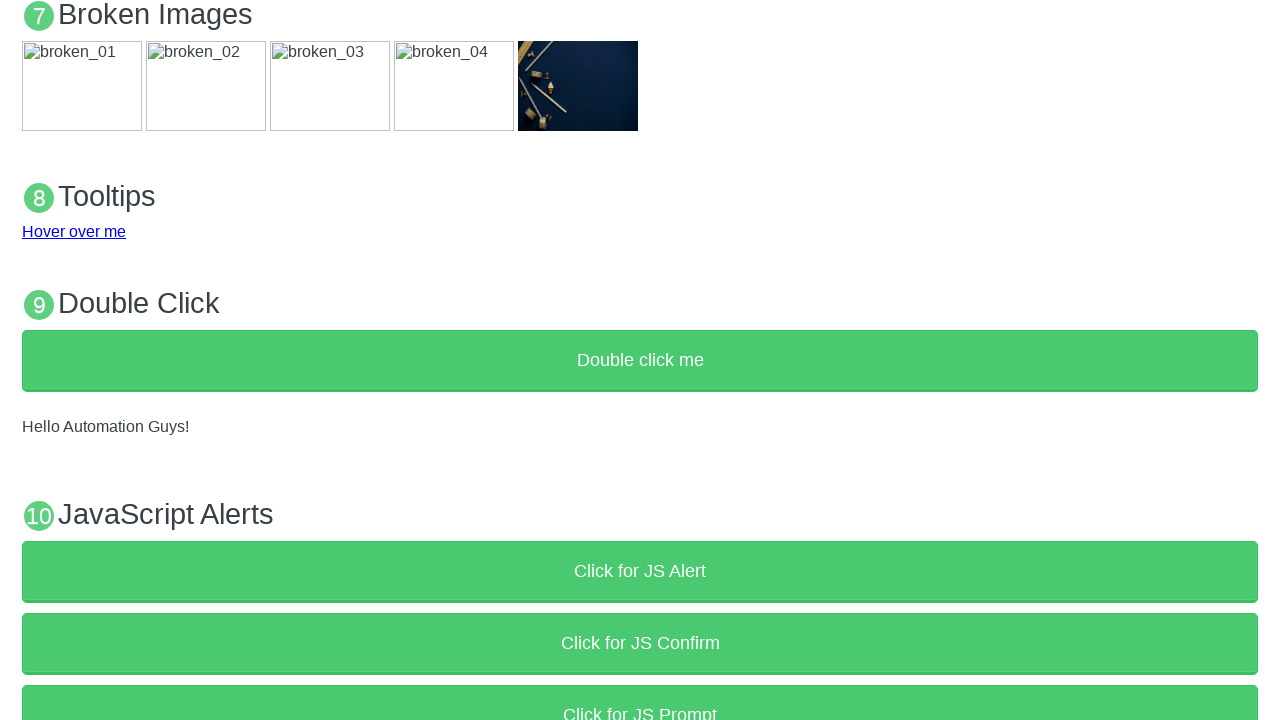

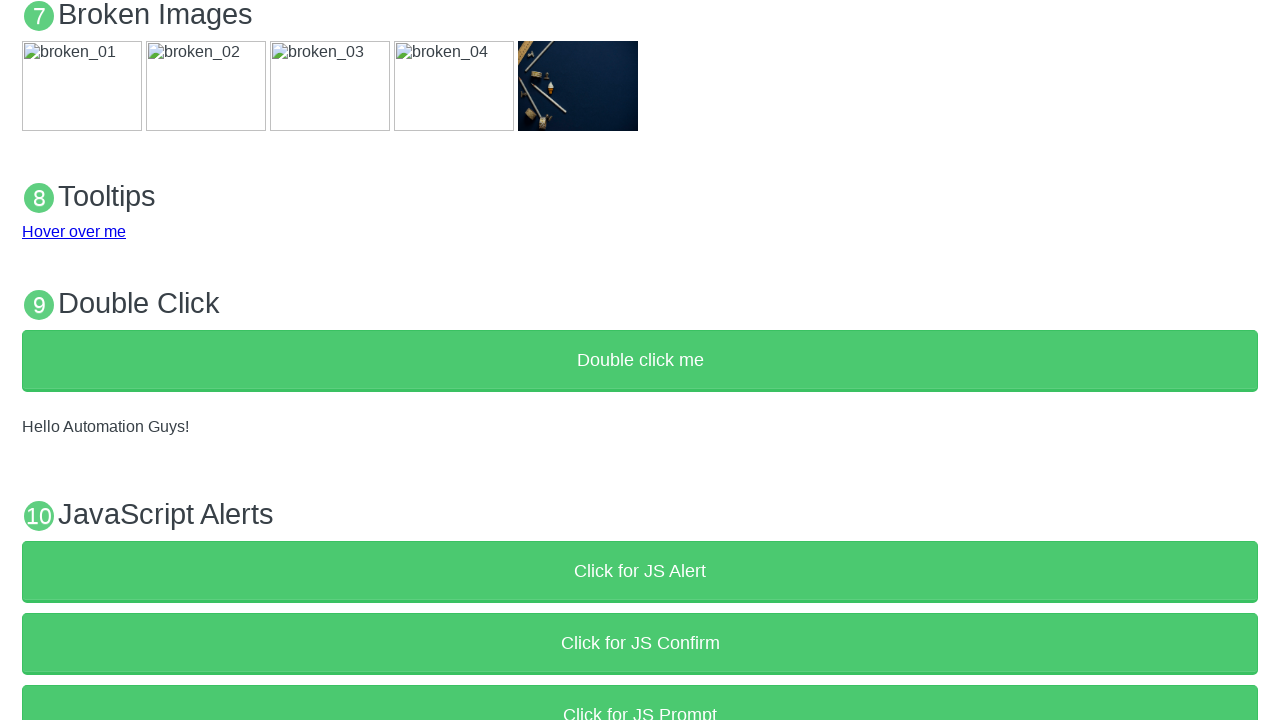